Tests key press functionality by sending keyboard keys to an input field and verifying the result display

Starting URL: http://the-internet.herokuapp.com/

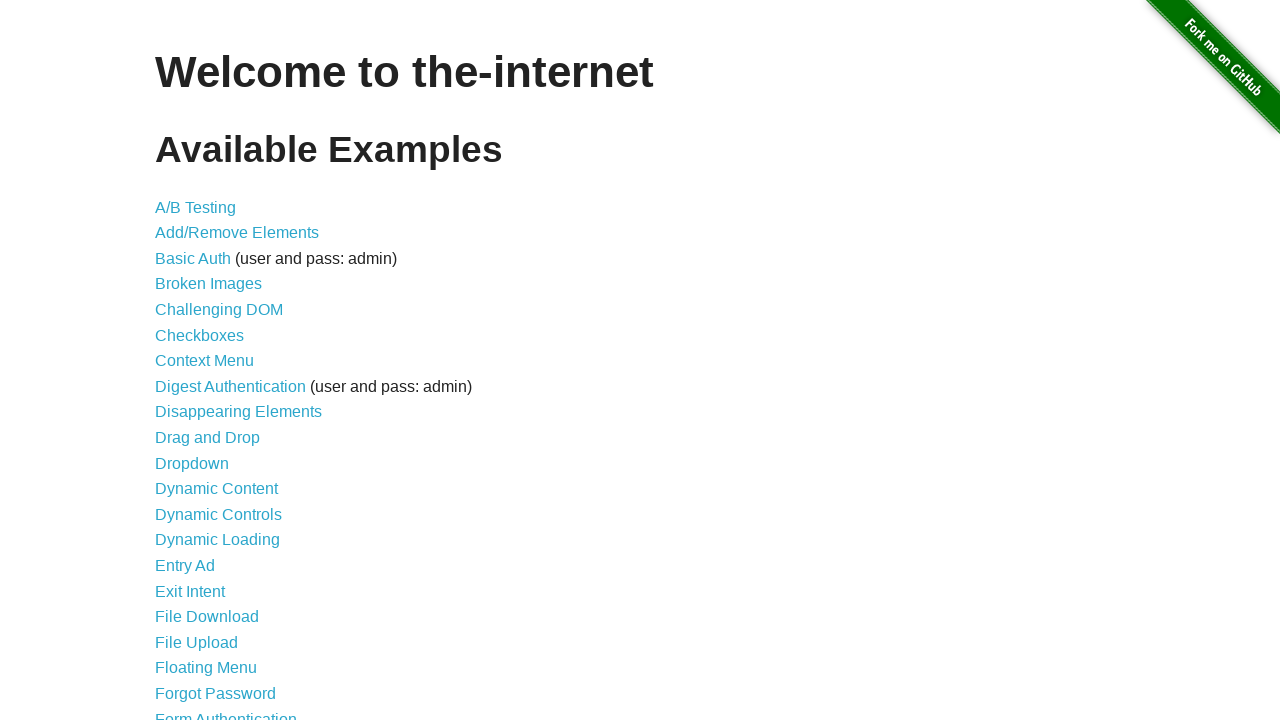

Clicked on Key Presses link at (200, 360) on text=Key Presses
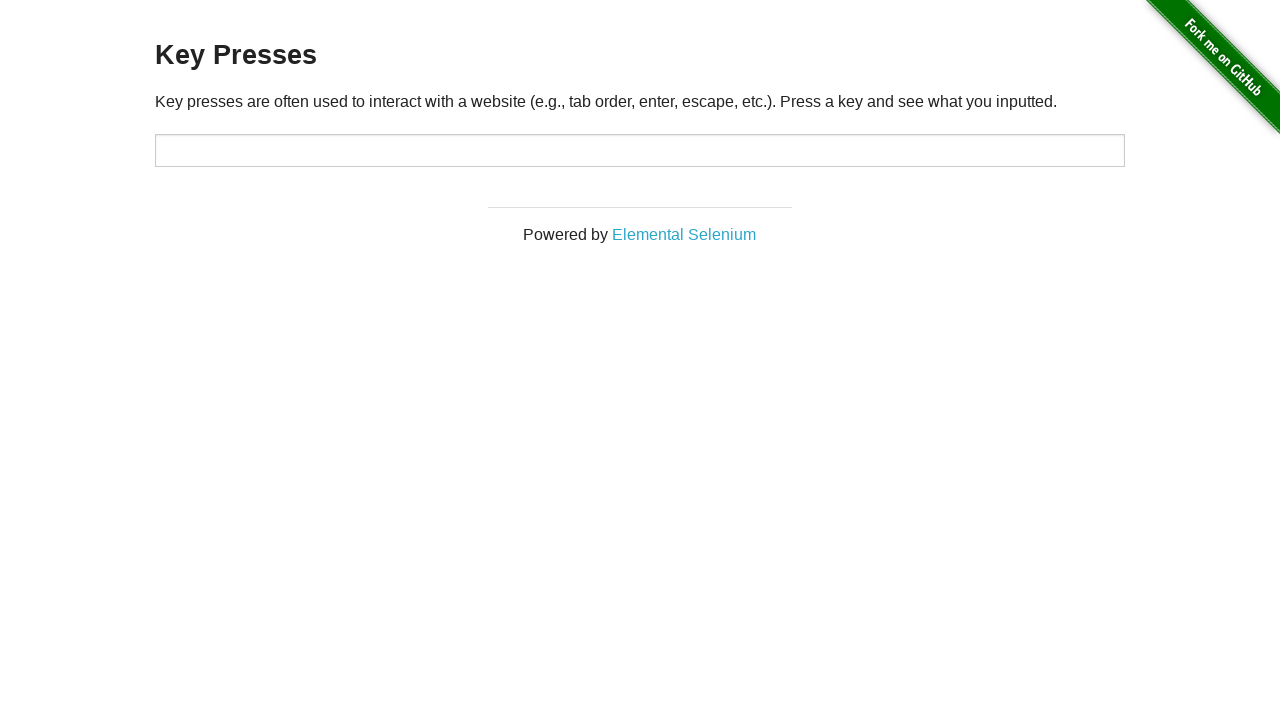

Pressed Shift key on target input field on #target
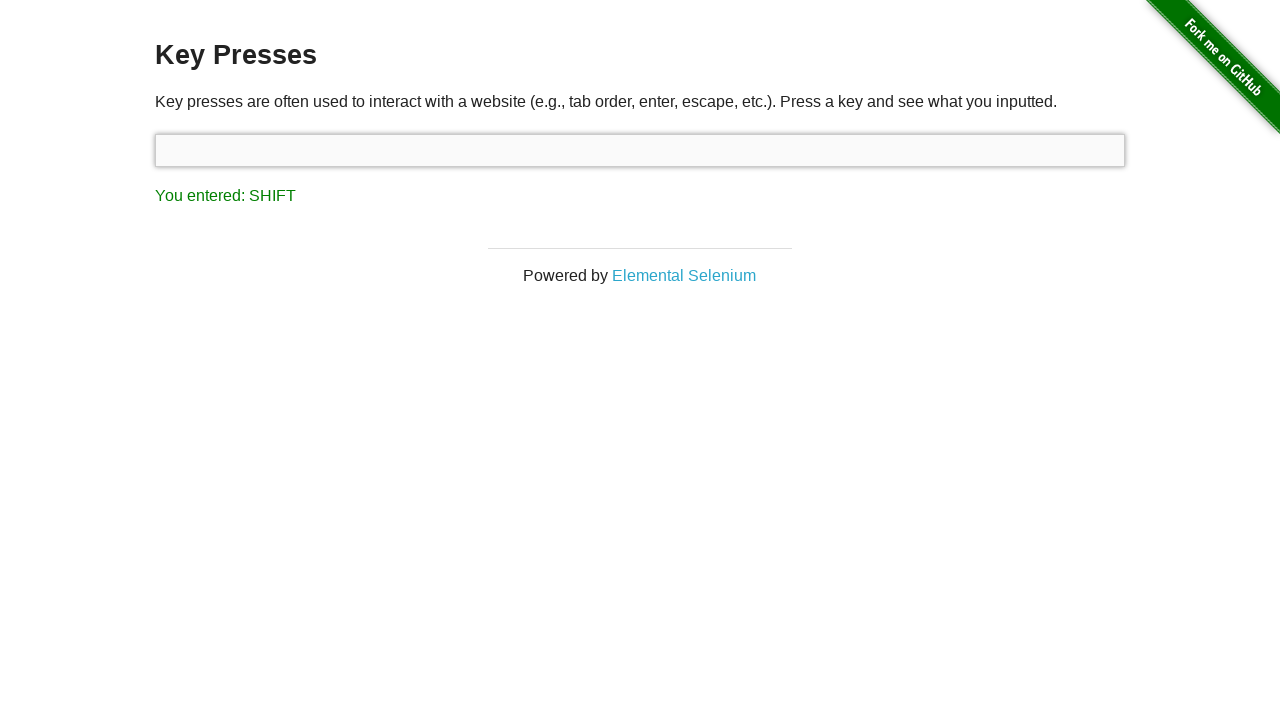

Pressed Tab key on target input field on #target
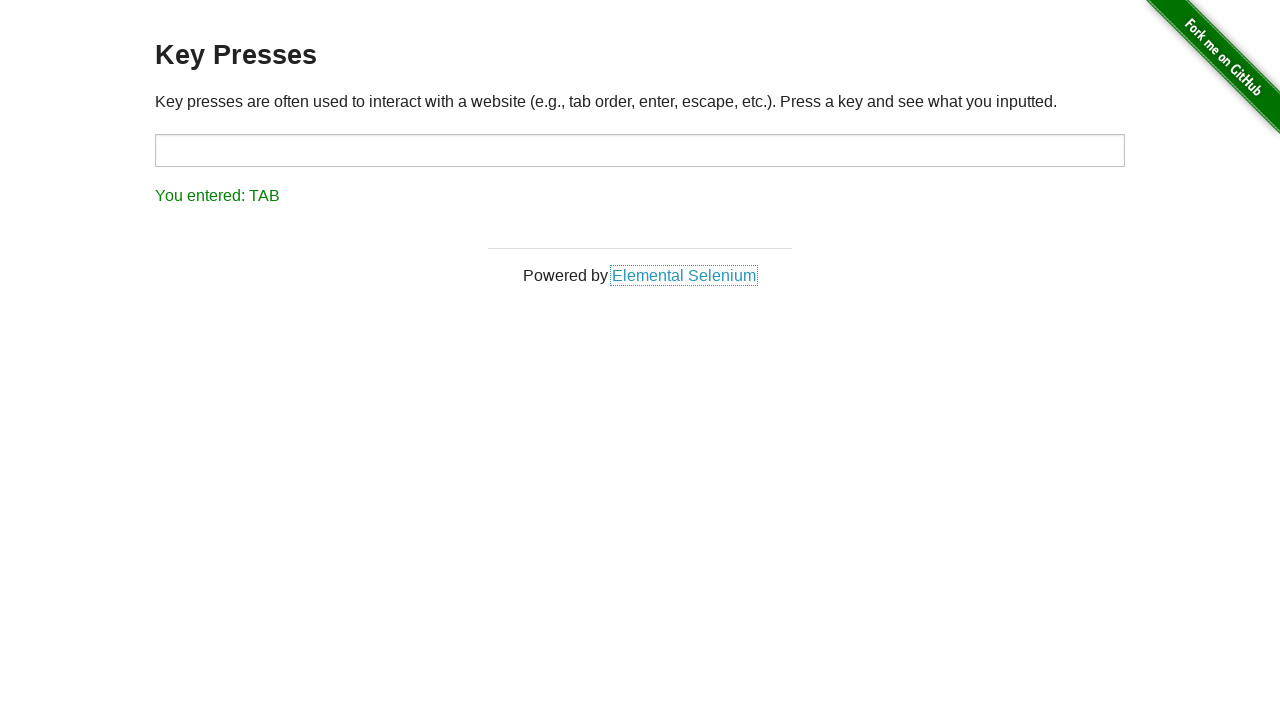

Retrieved result text from result display
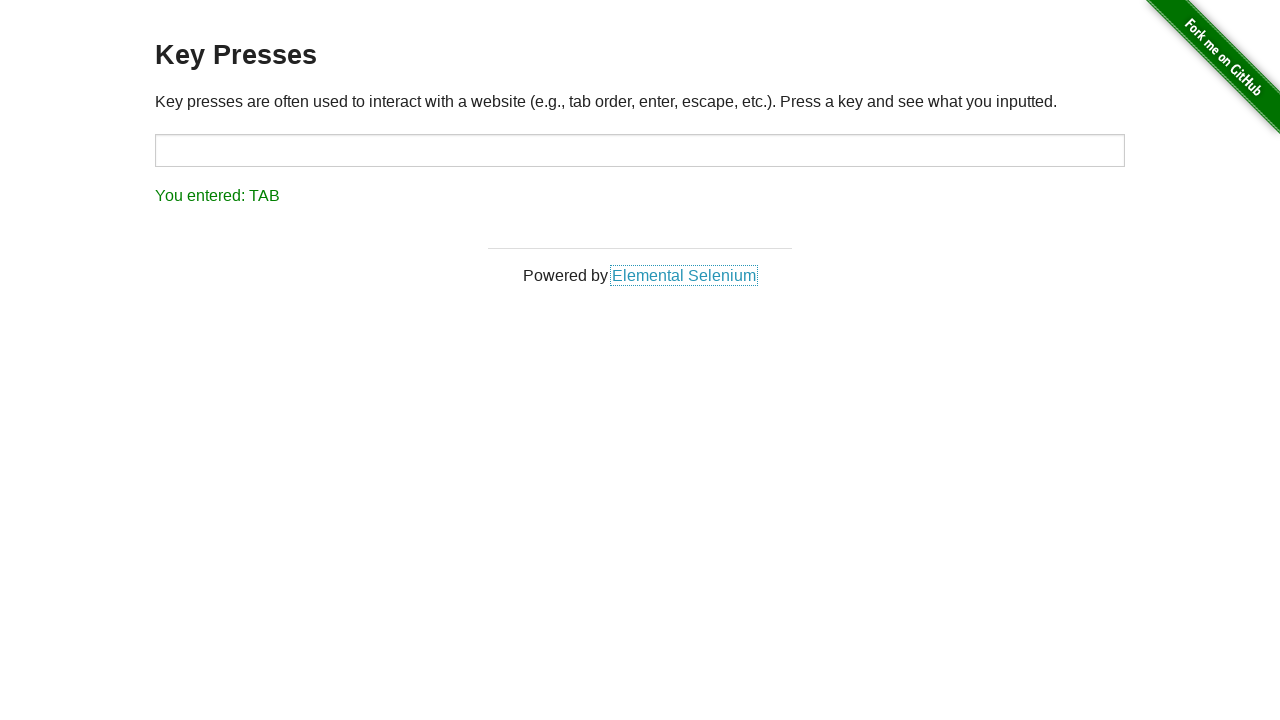

Assertion passed: result text matches 'You entered: TAB'
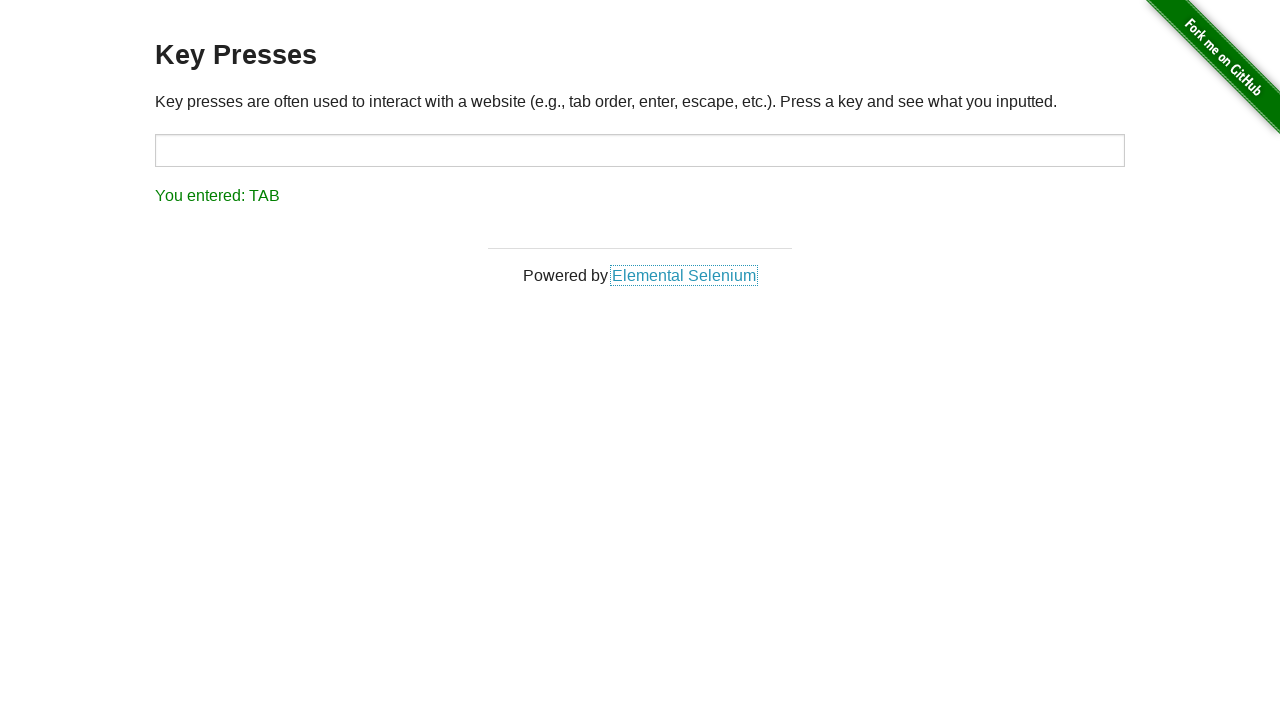

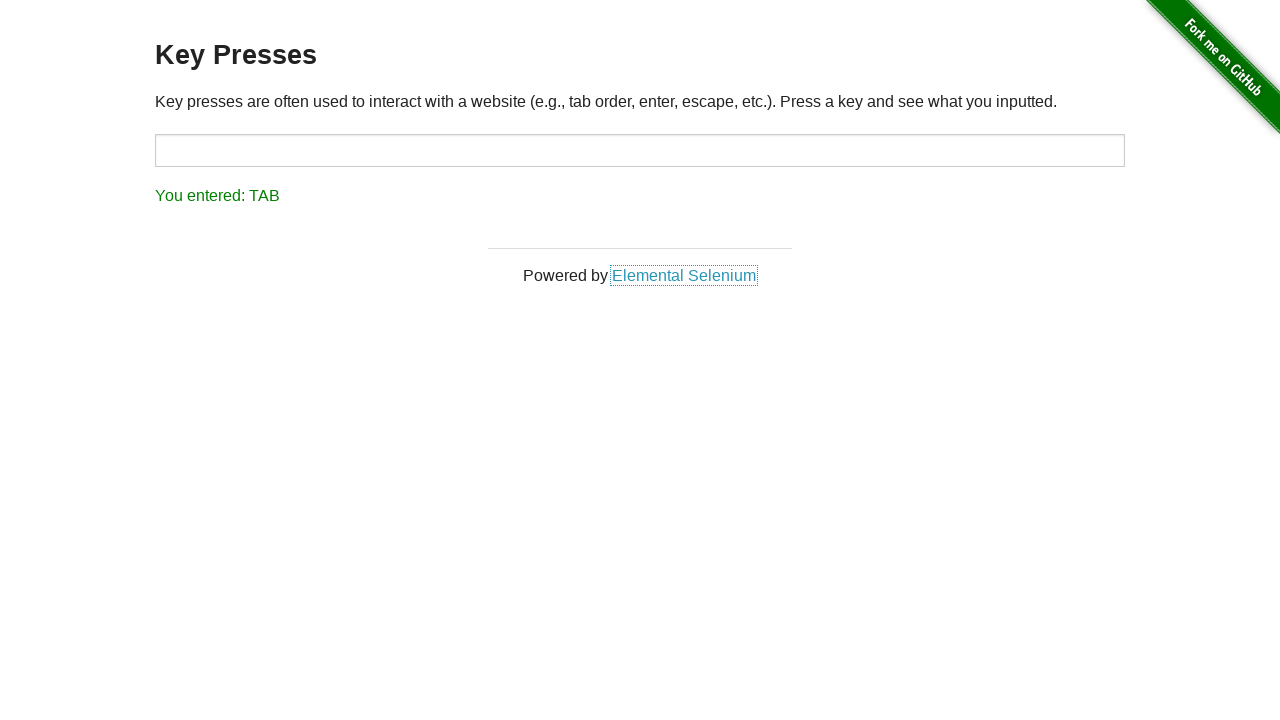